Tests the homepage by waiting for a catalog subcategory link to become visible and clicking on it

Starting URL: https://ek.ua/

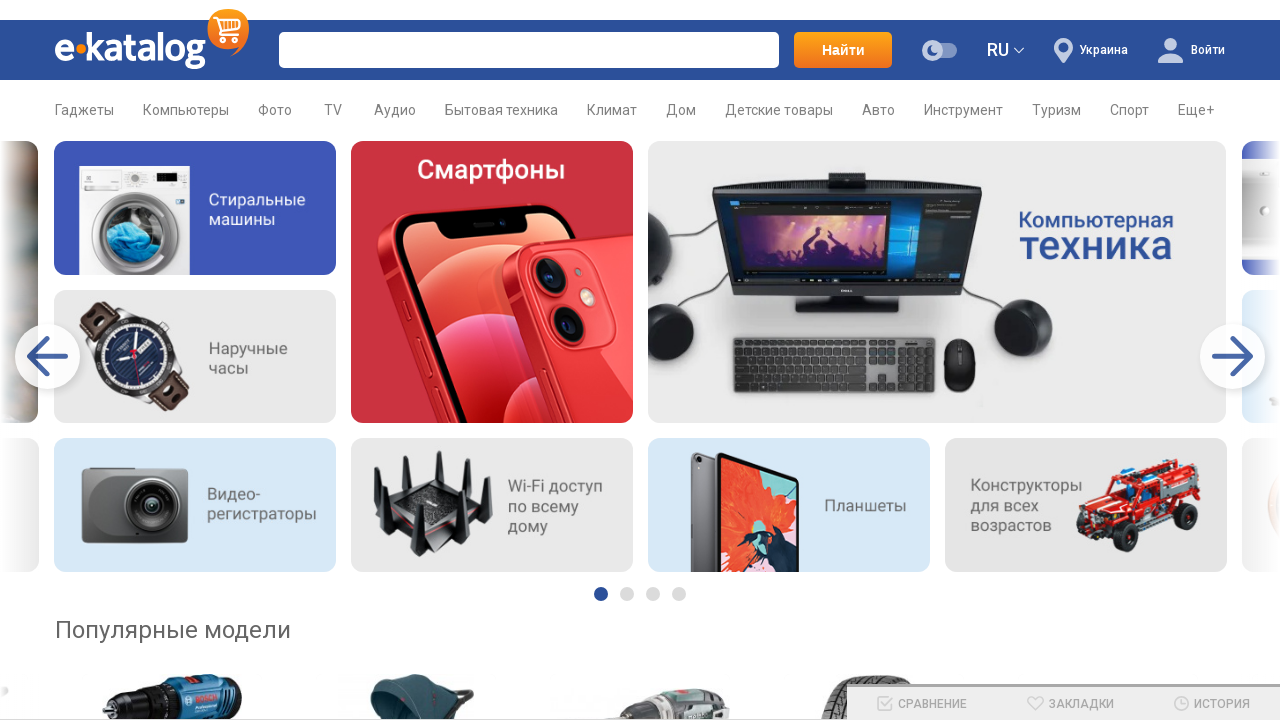

Waited for catalog subcategory link to become visible
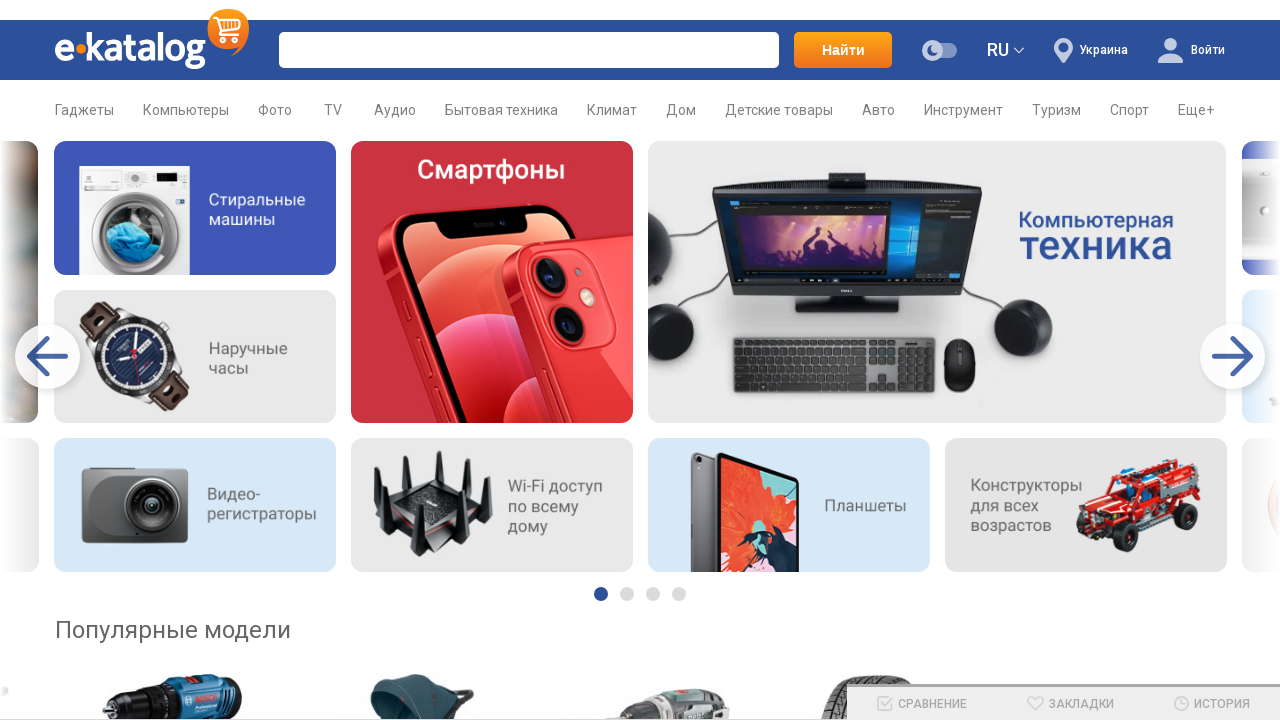

Clicked on catalog subcategory link at (189, 360) on div.s-catalog-subcat > a
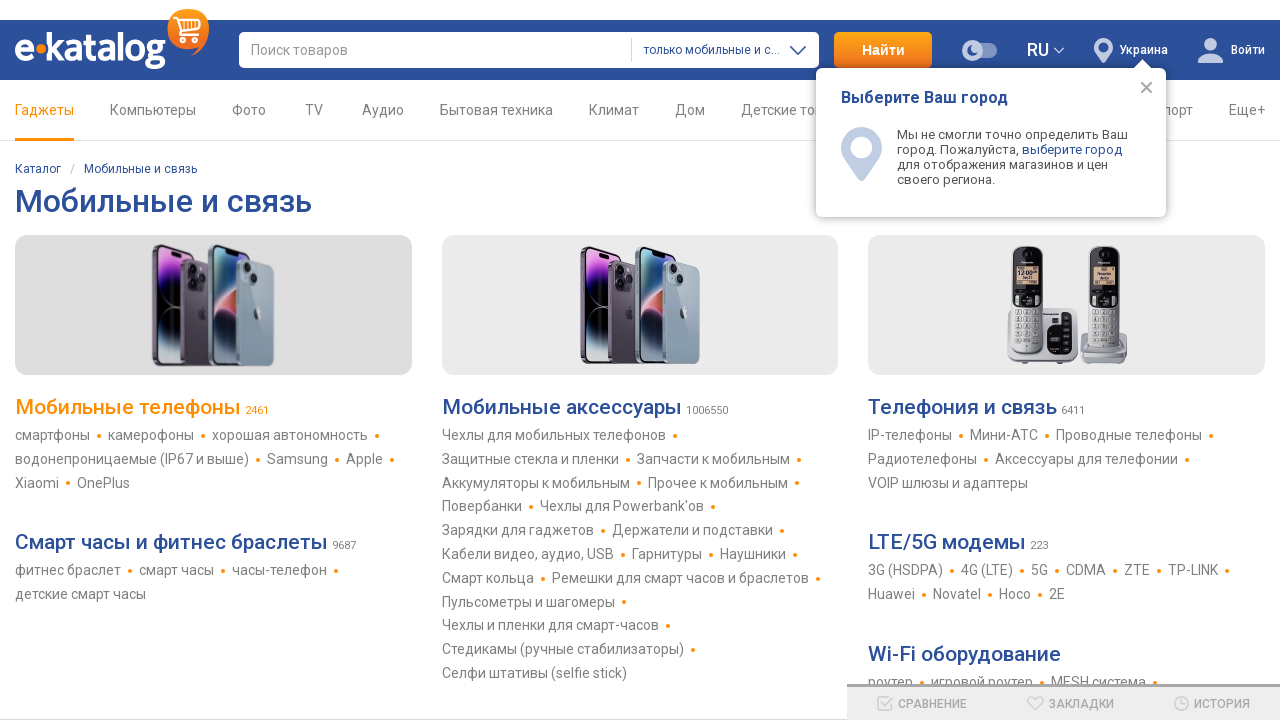

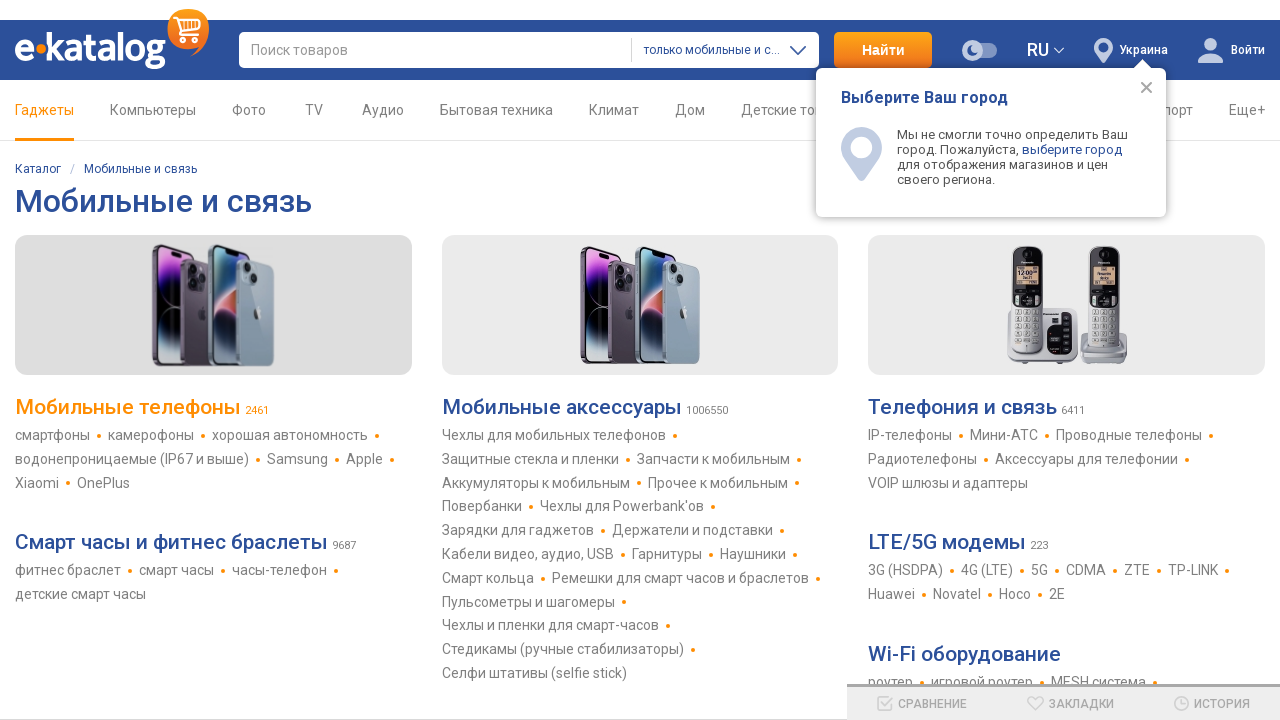